Tests jQuery UI dropdown selection by selecting multiple numeric values from a dropdown menu

Starting URL: https://jqueryui.com/resources/demos/selectmenu/default.html

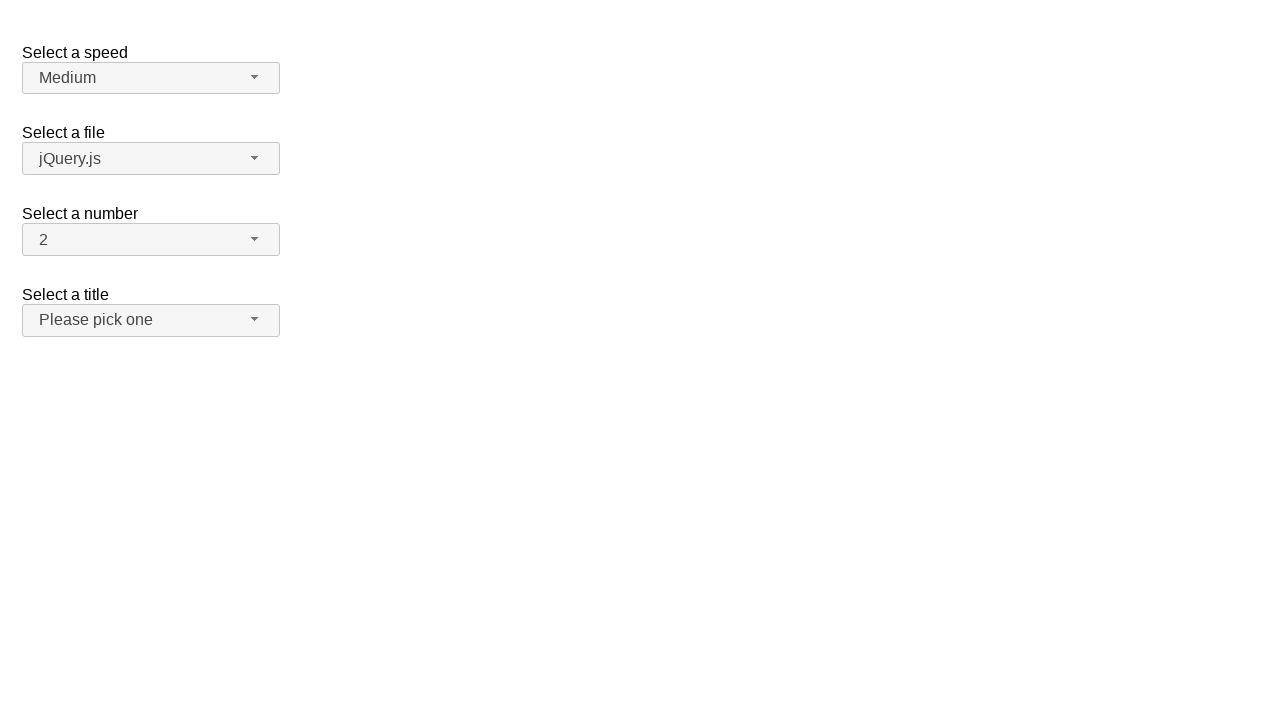

Clicked number dropdown button to open menu at (151, 240) on xpath=//span[@id='number-button']
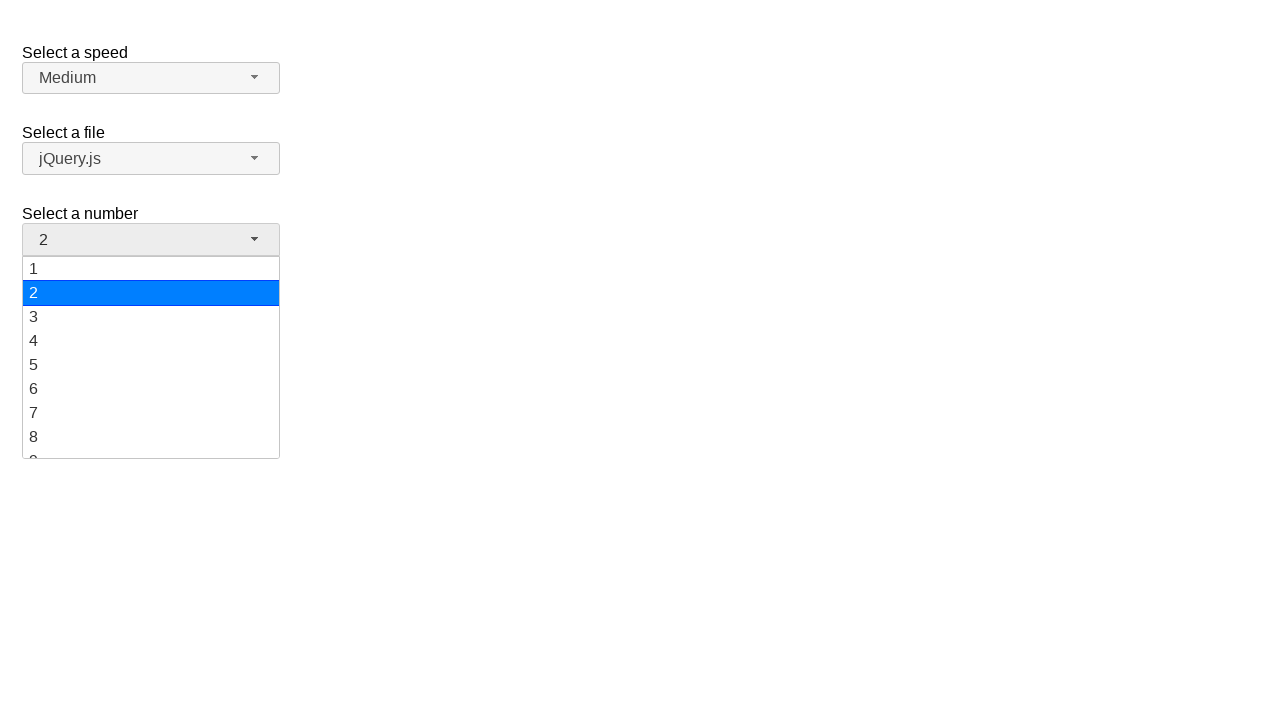

Waited for dropdown menu items to load
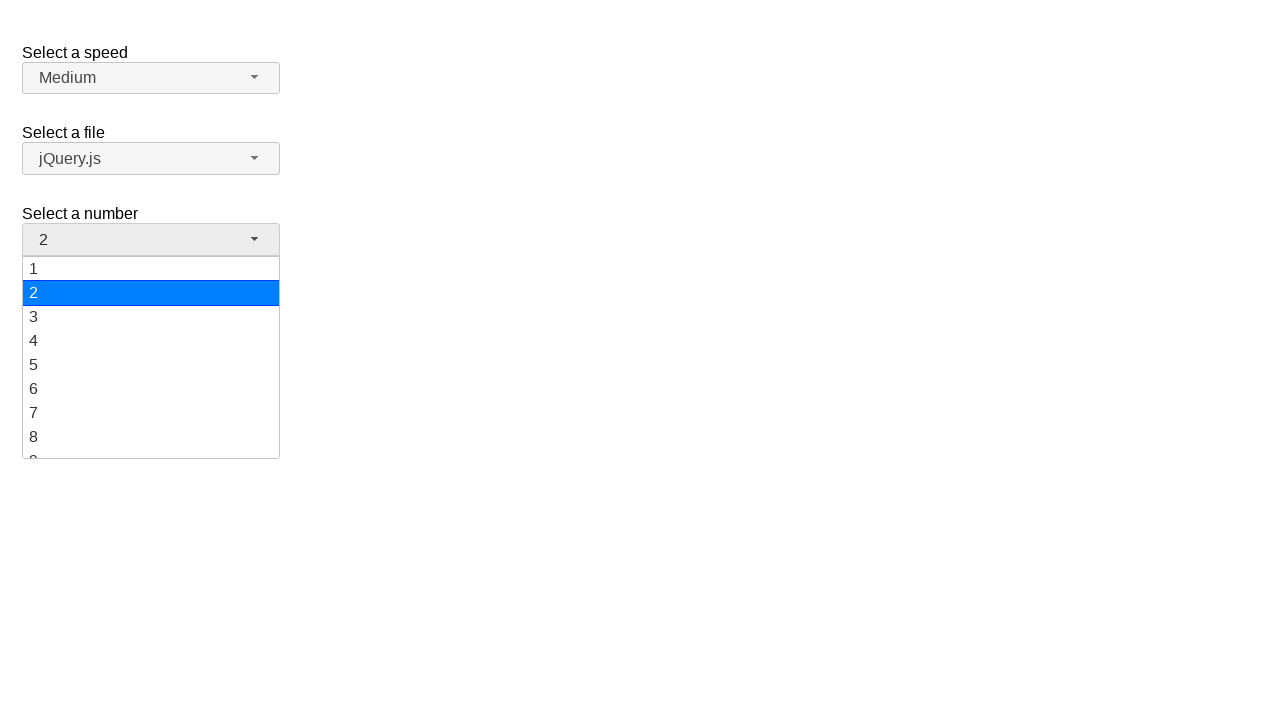

Selected value '5' from dropdown menu at (151, 365) on xpath=//li[@class='ui-menu-item']/div >> nth=4
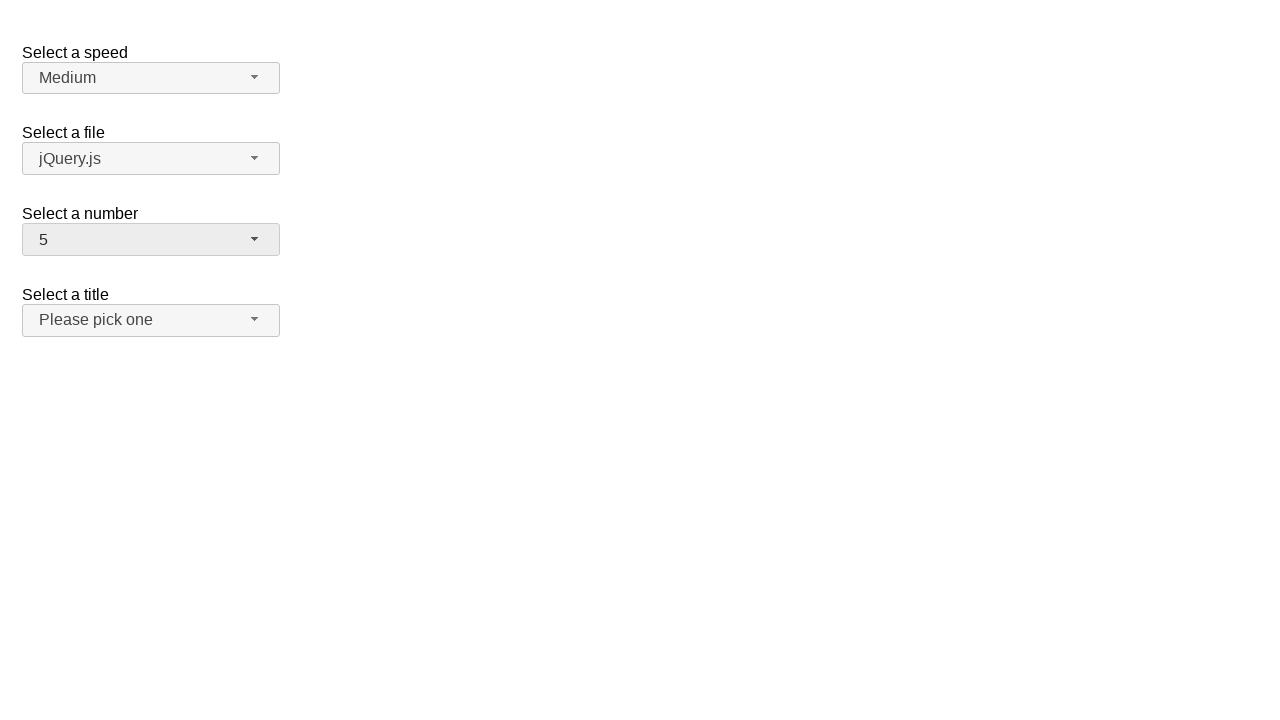

Clicked number dropdown button to open menu again at (151, 240) on xpath=//span[@id='number-button']
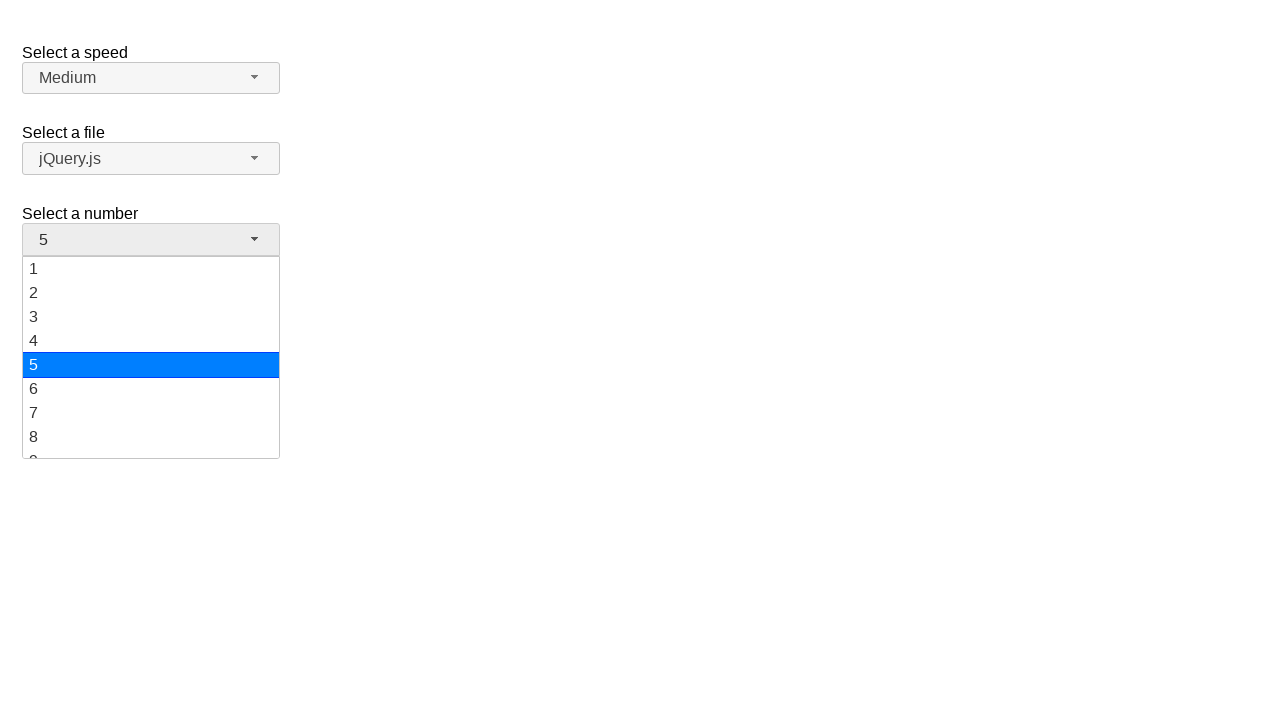

Waited for dropdown menu items to load
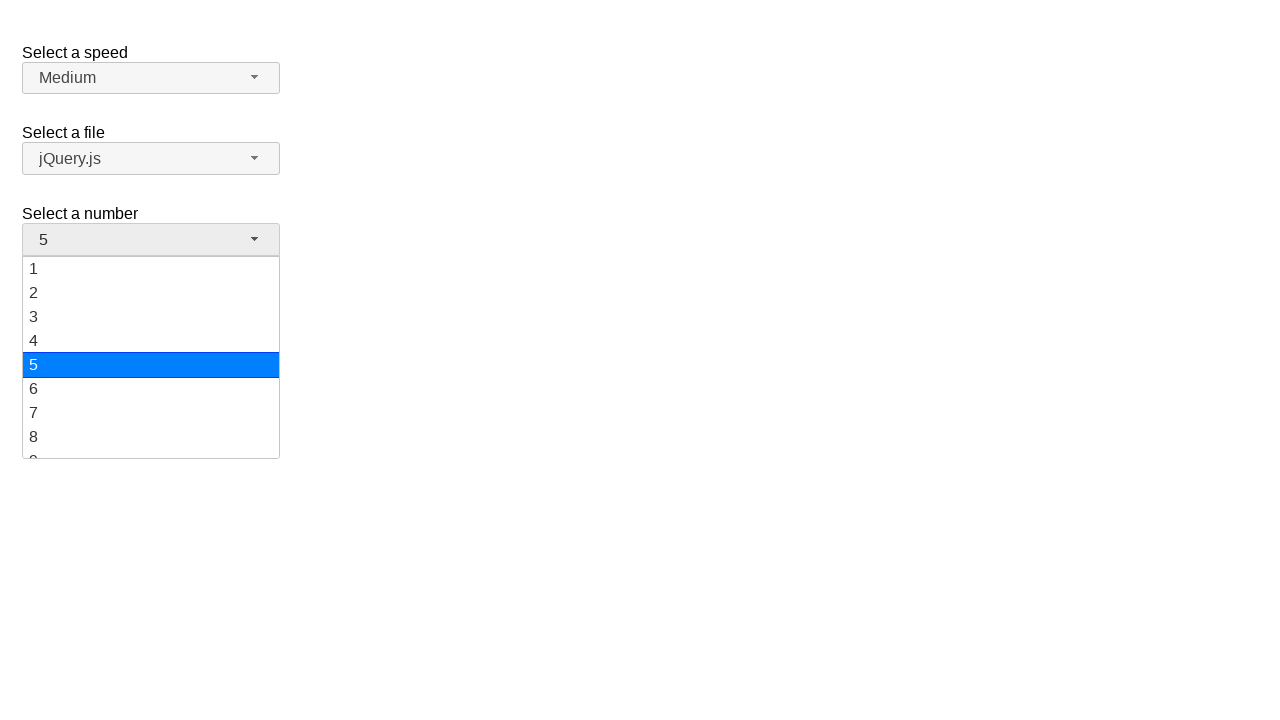

Selected value '6' from dropdown menu at (151, 389) on xpath=//ul[@id='number-menu']//li[@class='ui-menu-item']/div >> nth=5
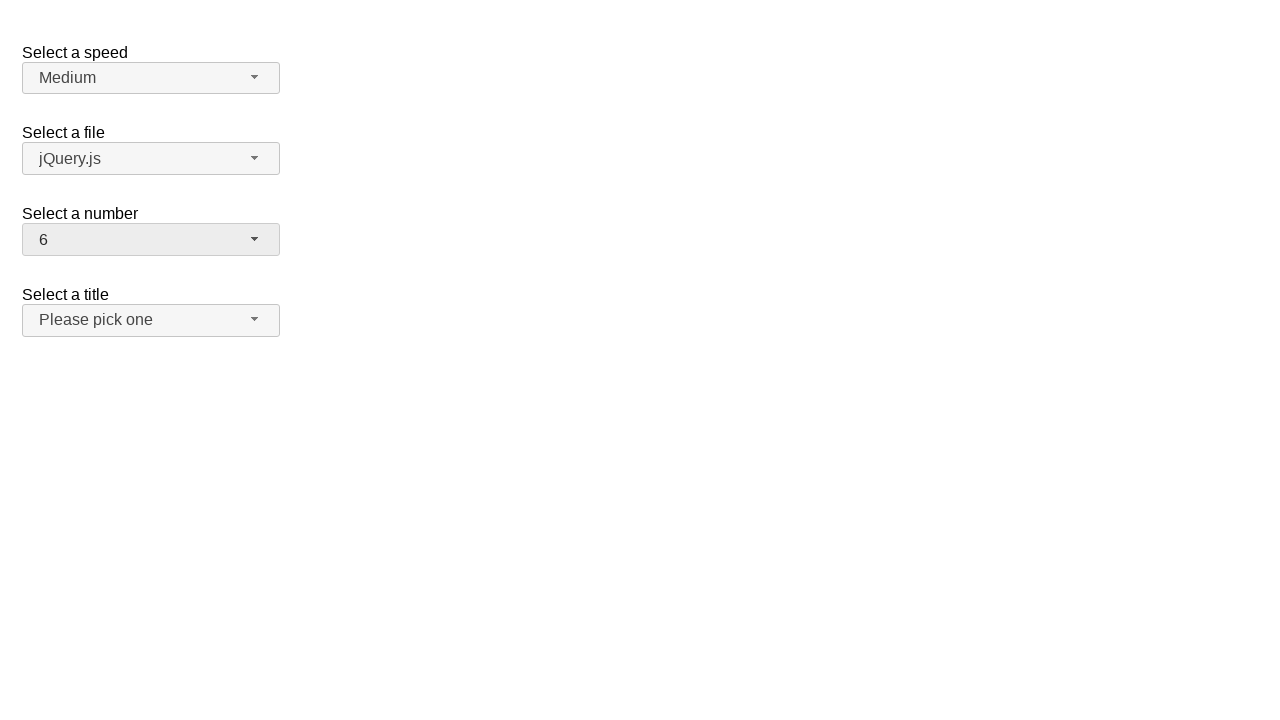

Clicked number dropdown button to open menu again at (151, 240) on xpath=//span[@id='number-button']
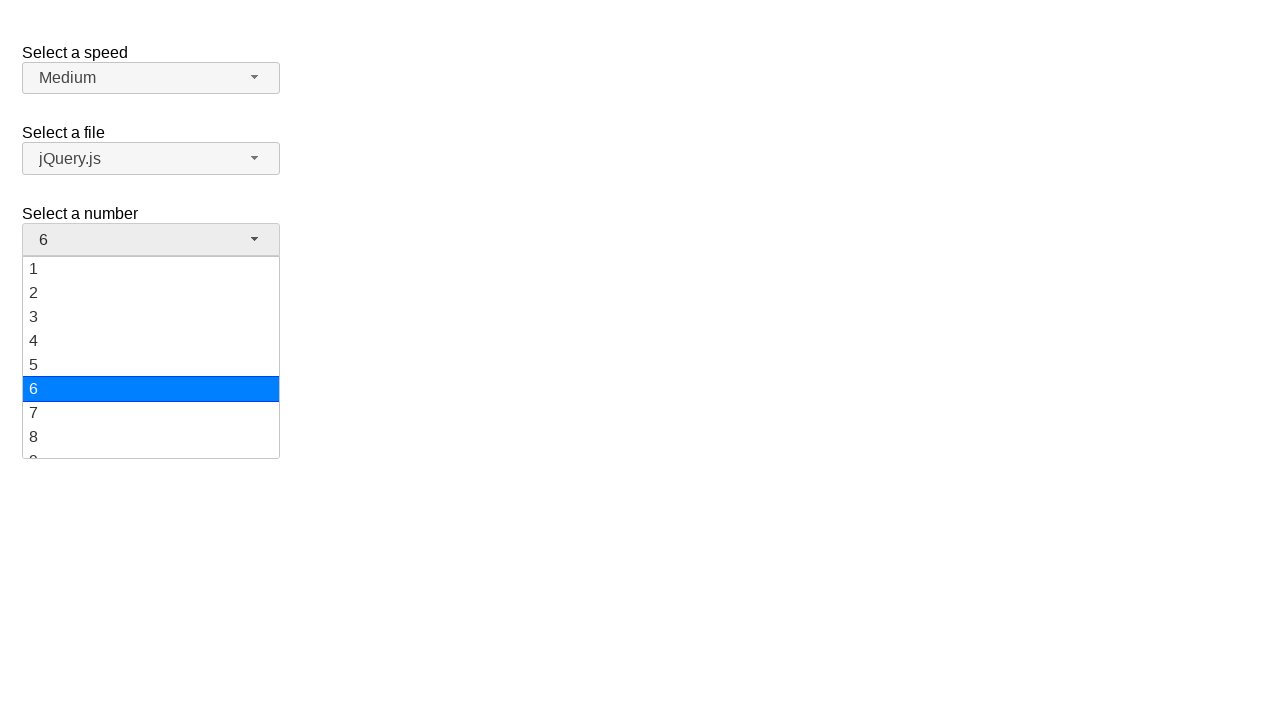

Waited for dropdown menu items to load
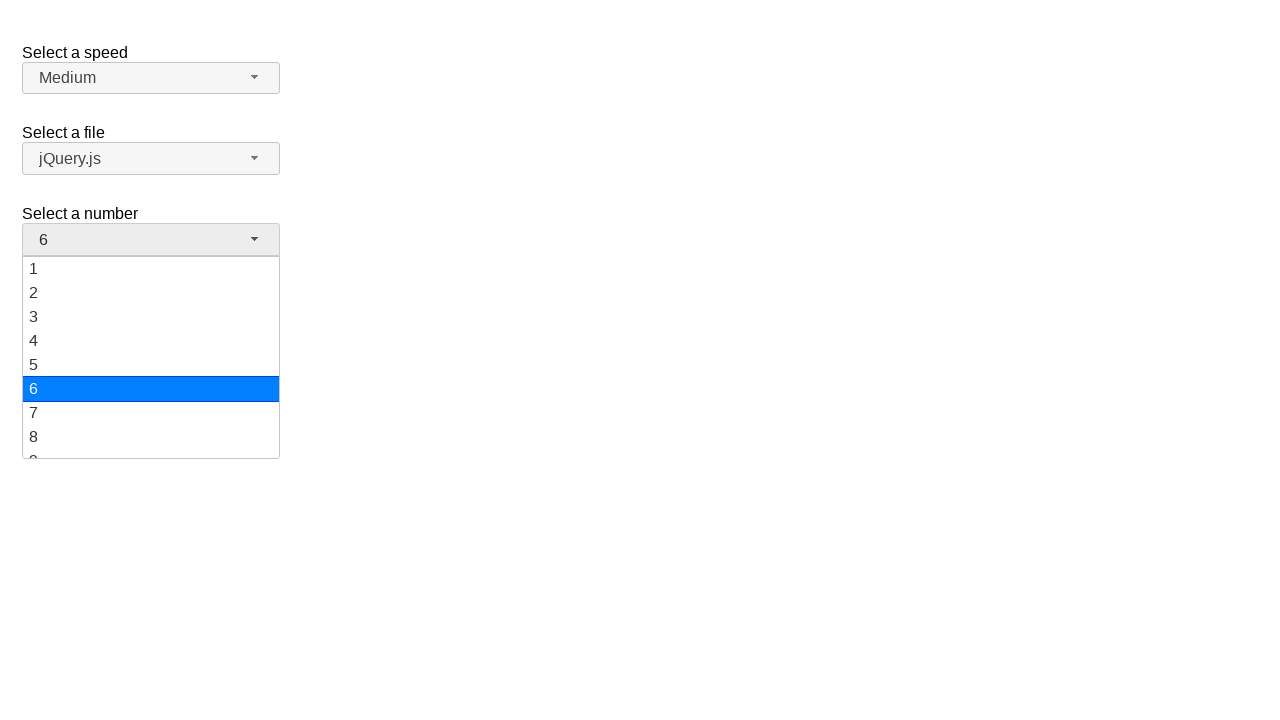

Selected value '7' from dropdown menu at (151, 413) on xpath=//ul[@id='number-menu']//li[@class='ui-menu-item']/div >> nth=6
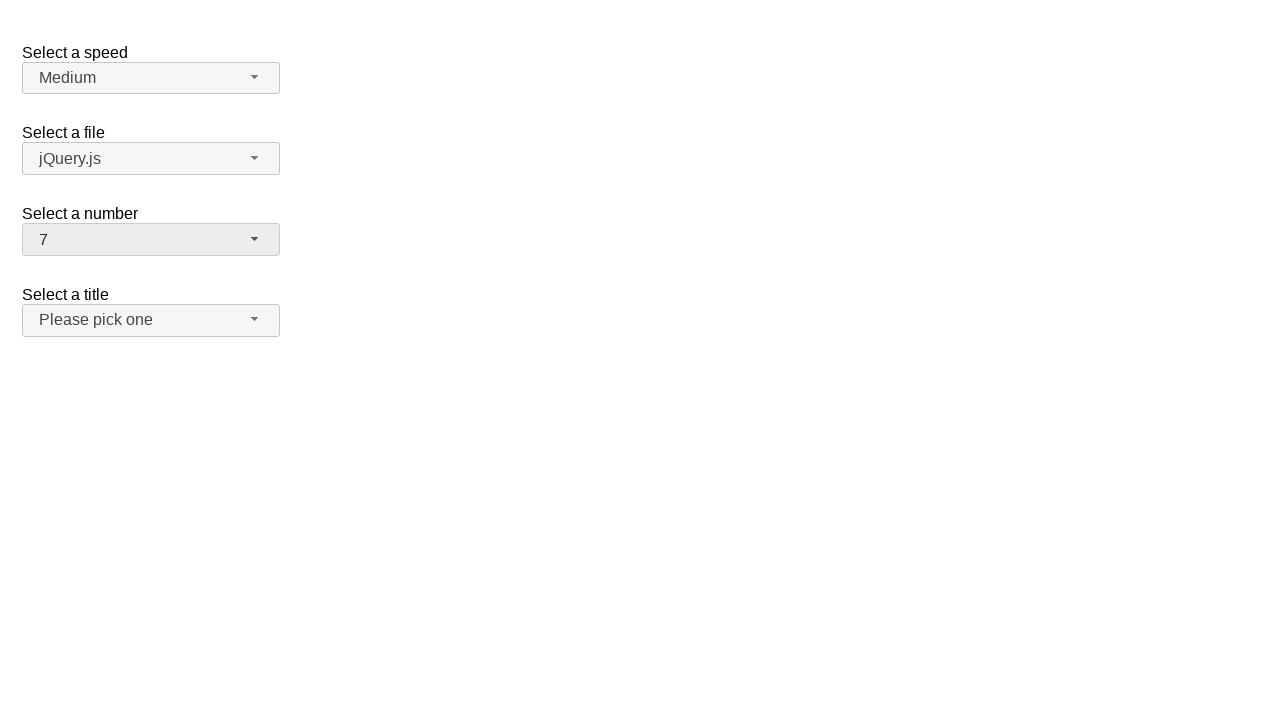

Clicked number dropdown button to open menu again at (151, 240) on xpath=//span[@id='number-button']
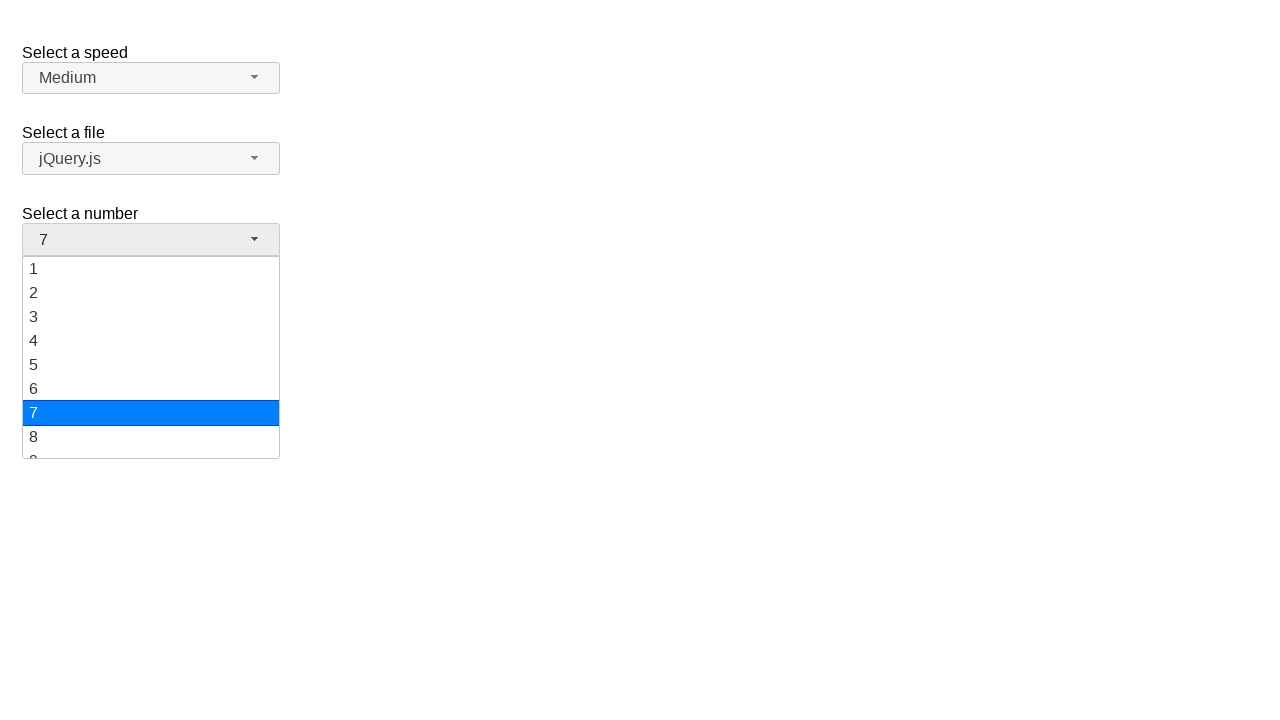

Waited for dropdown menu items to load
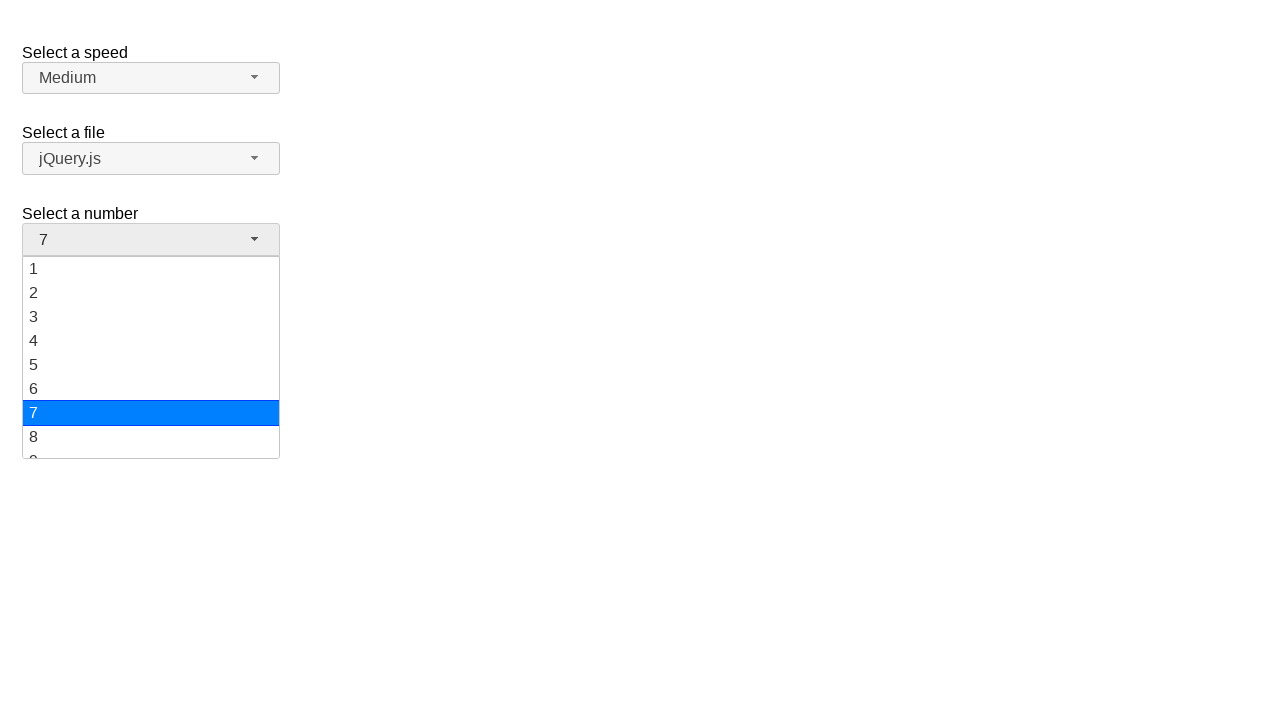

Selected value '8' from dropdown menu at (151, 437) on xpath=//ul[@id='number-menu']//li[@class='ui-menu-item']/div >> nth=7
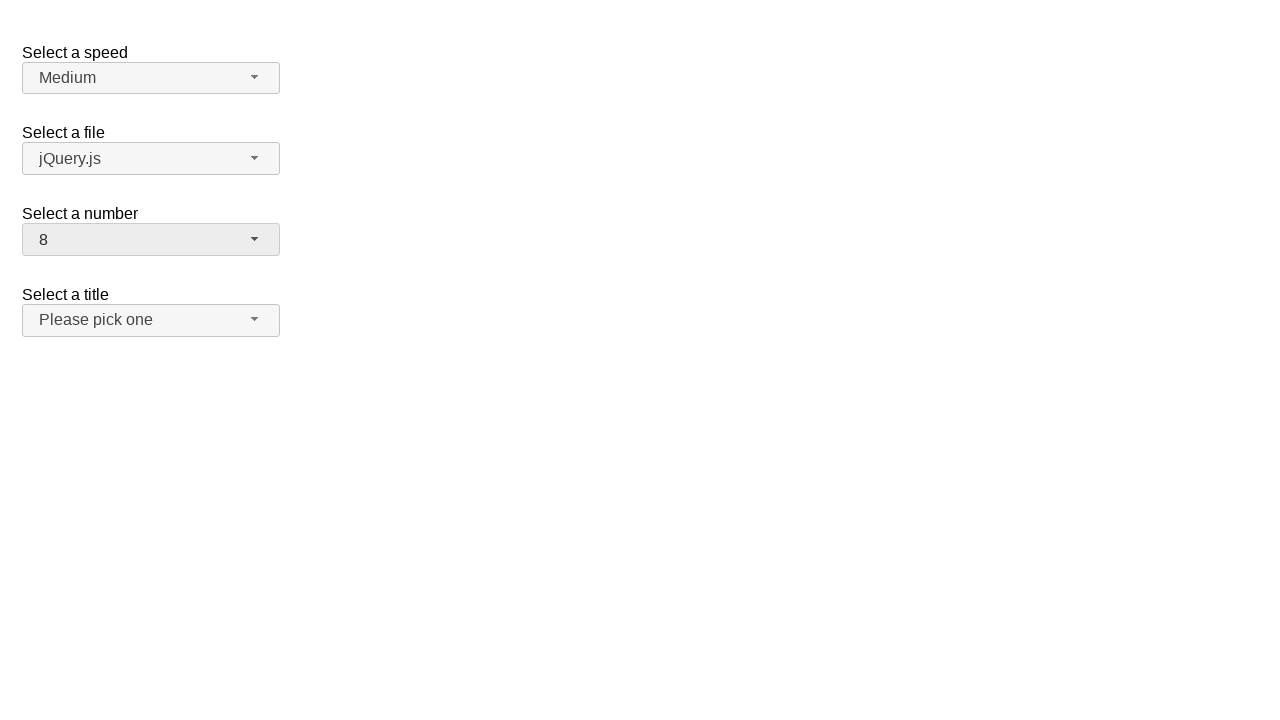

Verified final selection is '8'
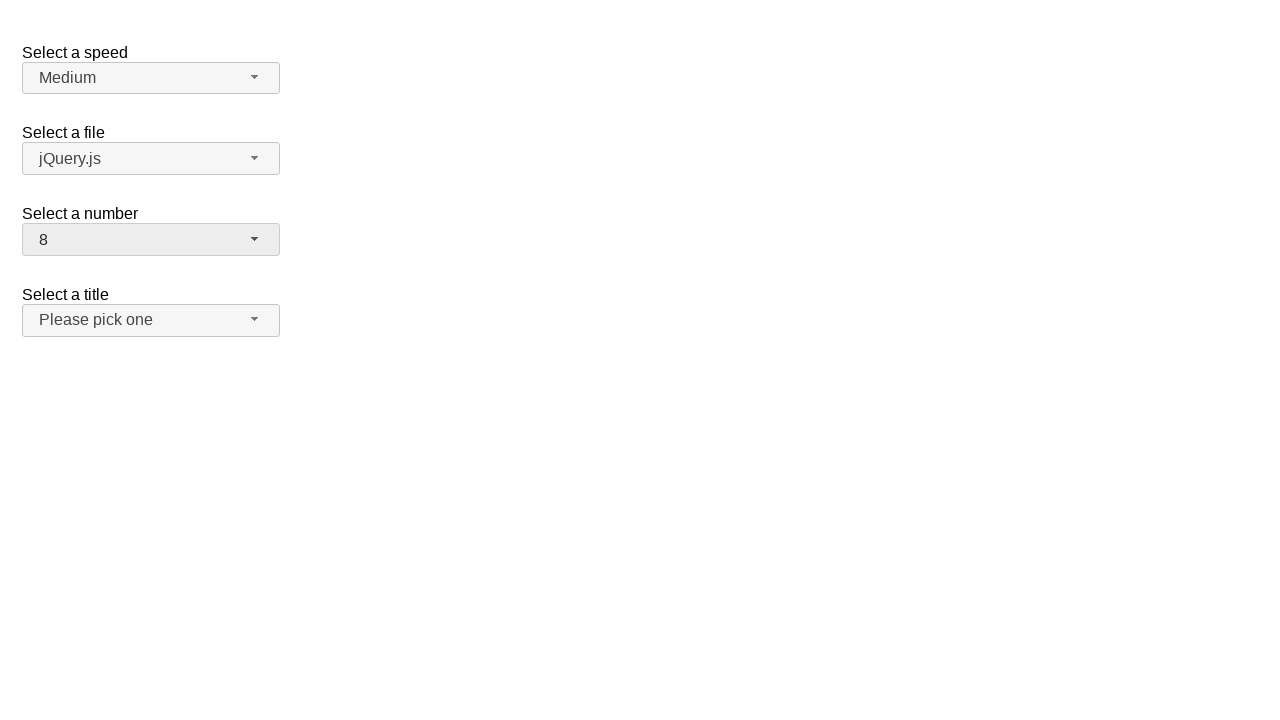

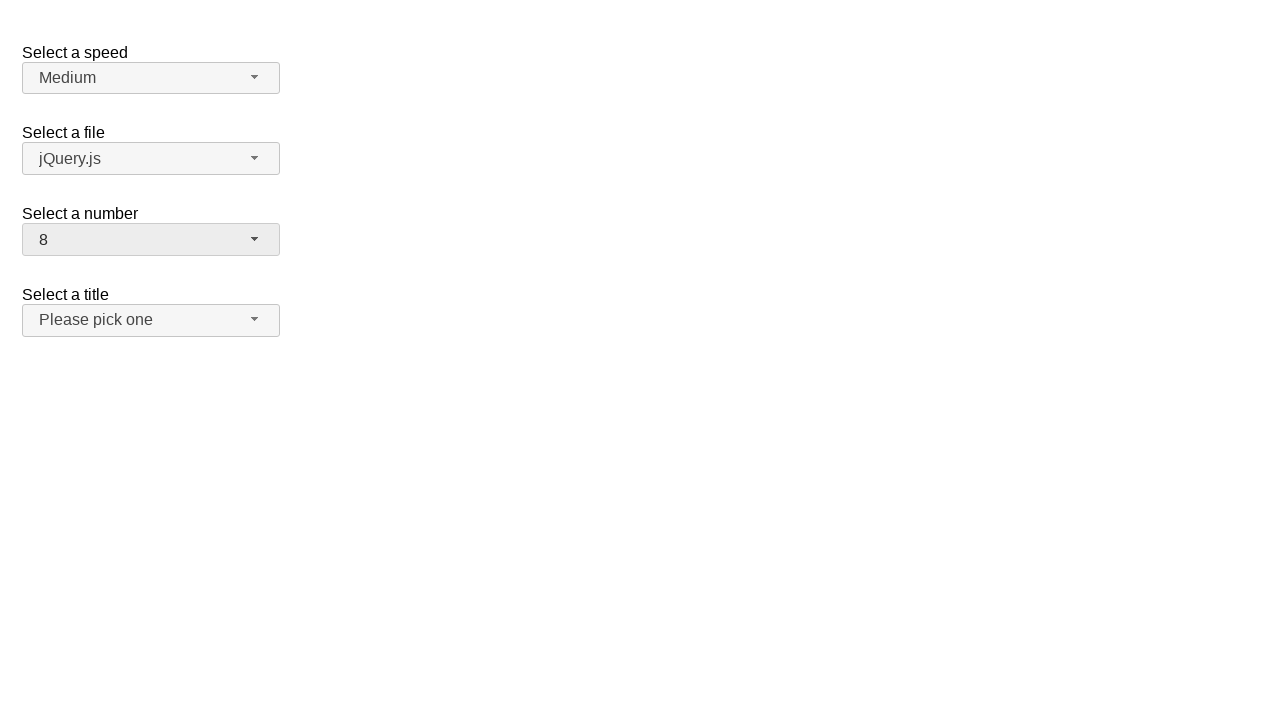